Tests removing a person from the list by clicking the X close button and verifying the person is removed.

Starting URL: https://kristinek.github.io/site/tasks/list_of_people_with_jobs.html

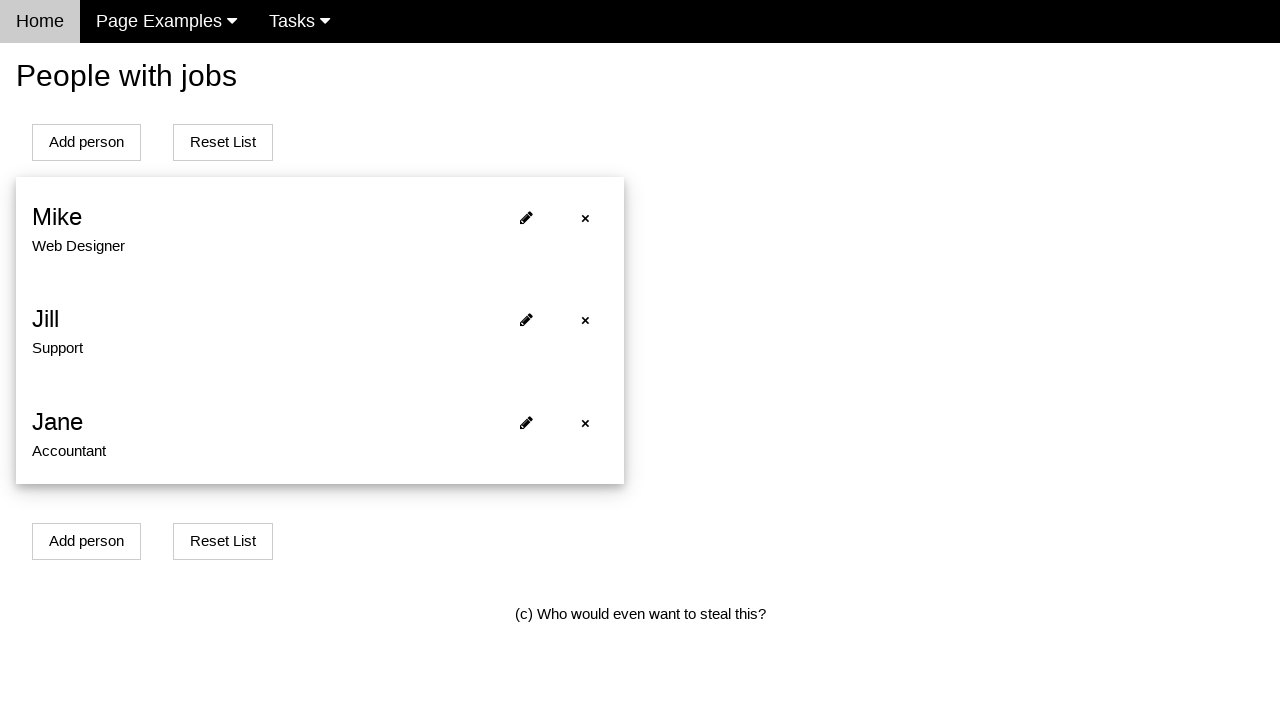

Clicked X button to remove first person from list at (585, 218) on #person0 .closebtn
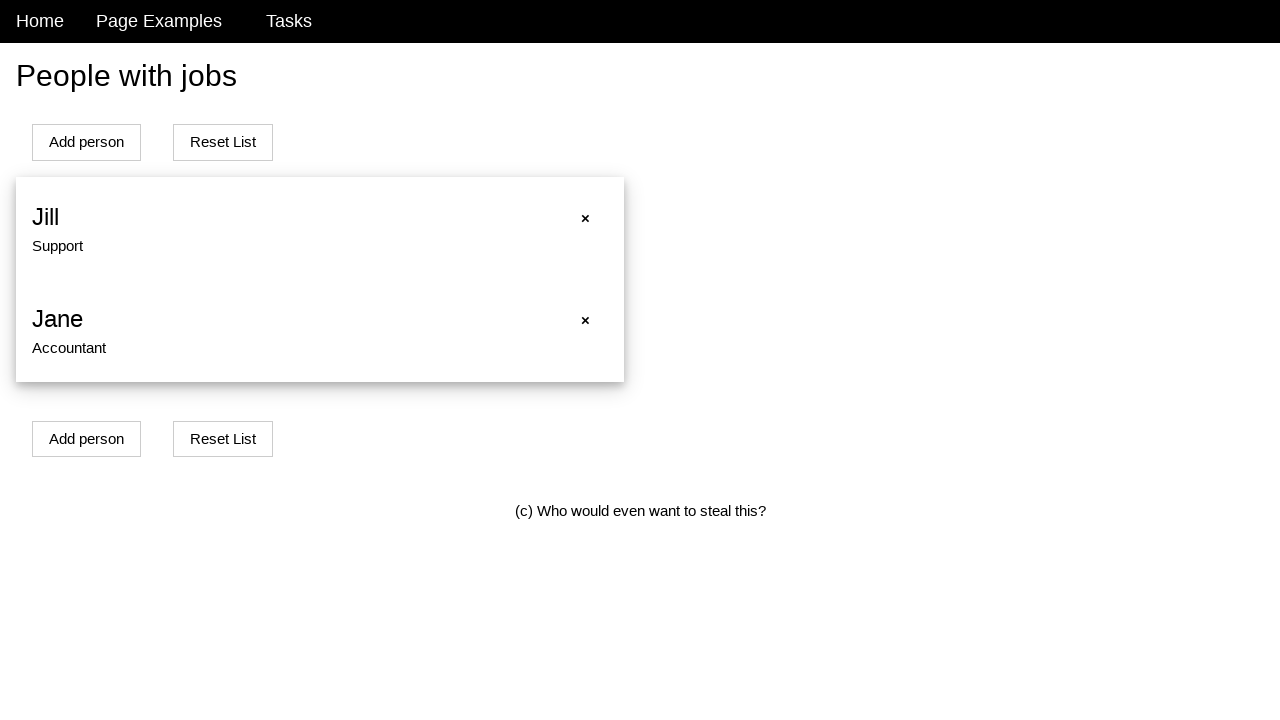

Verified person removed from list - list container loaded
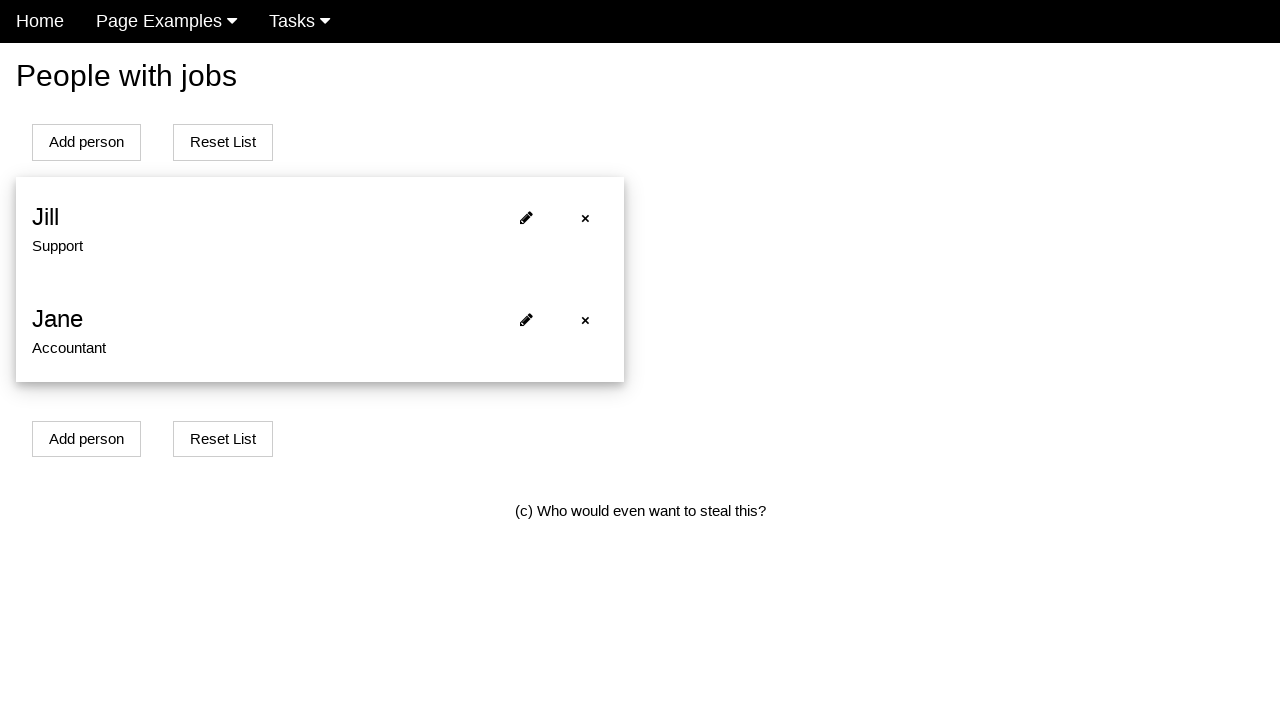

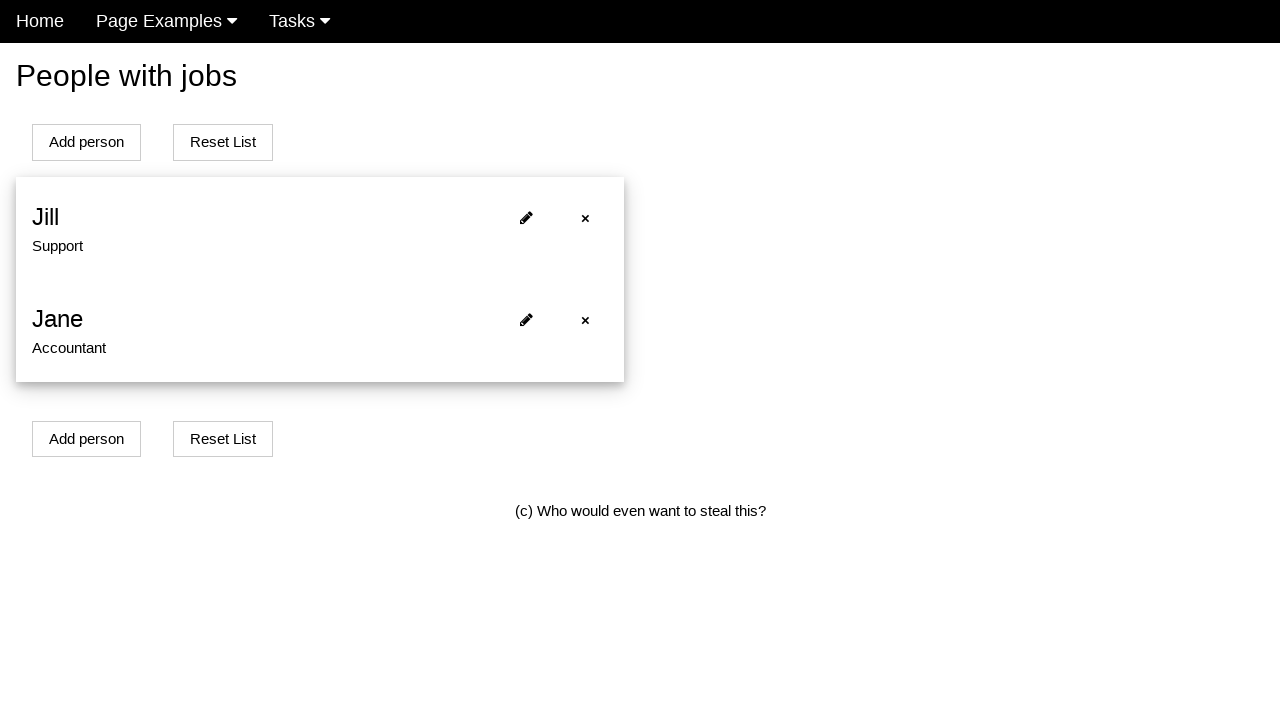